Tests checkbox 2 functionality by verifying it is initially checked, clicking it, and verifying it becomes unchecked

Starting URL: https://the-internet.herokuapp.com/checkboxes

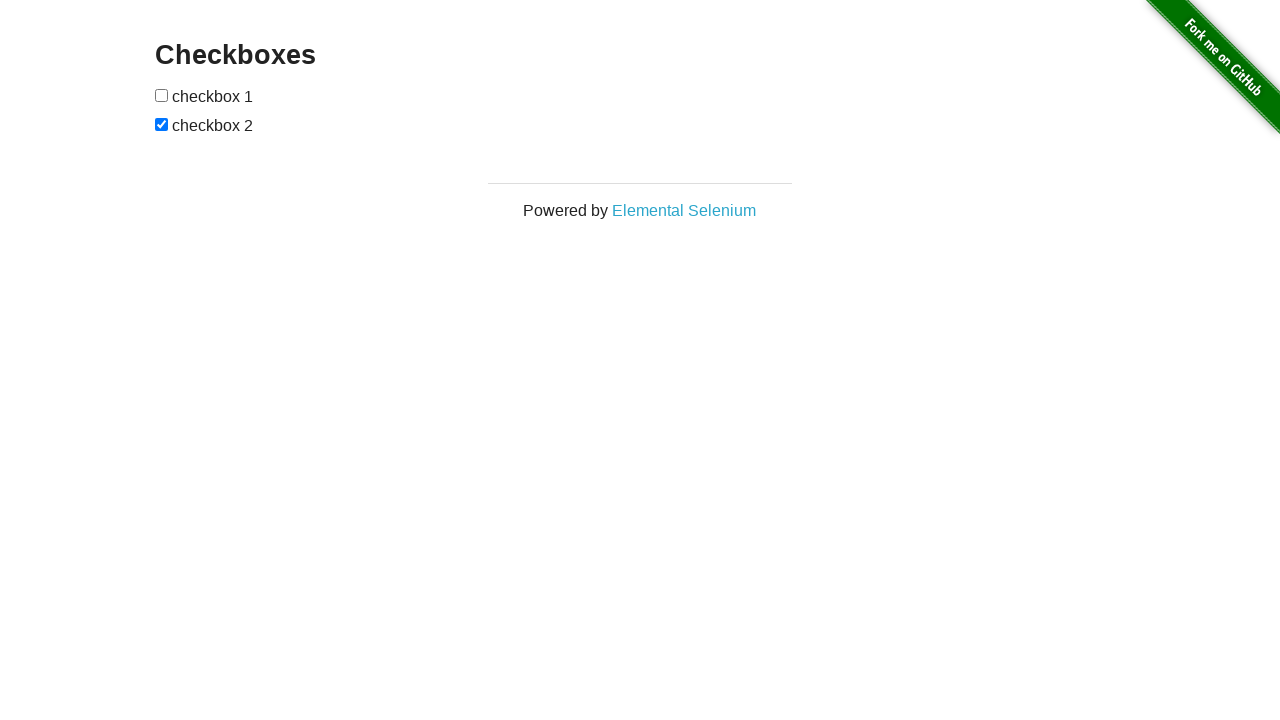

Waited for checkbox 2 to be visible
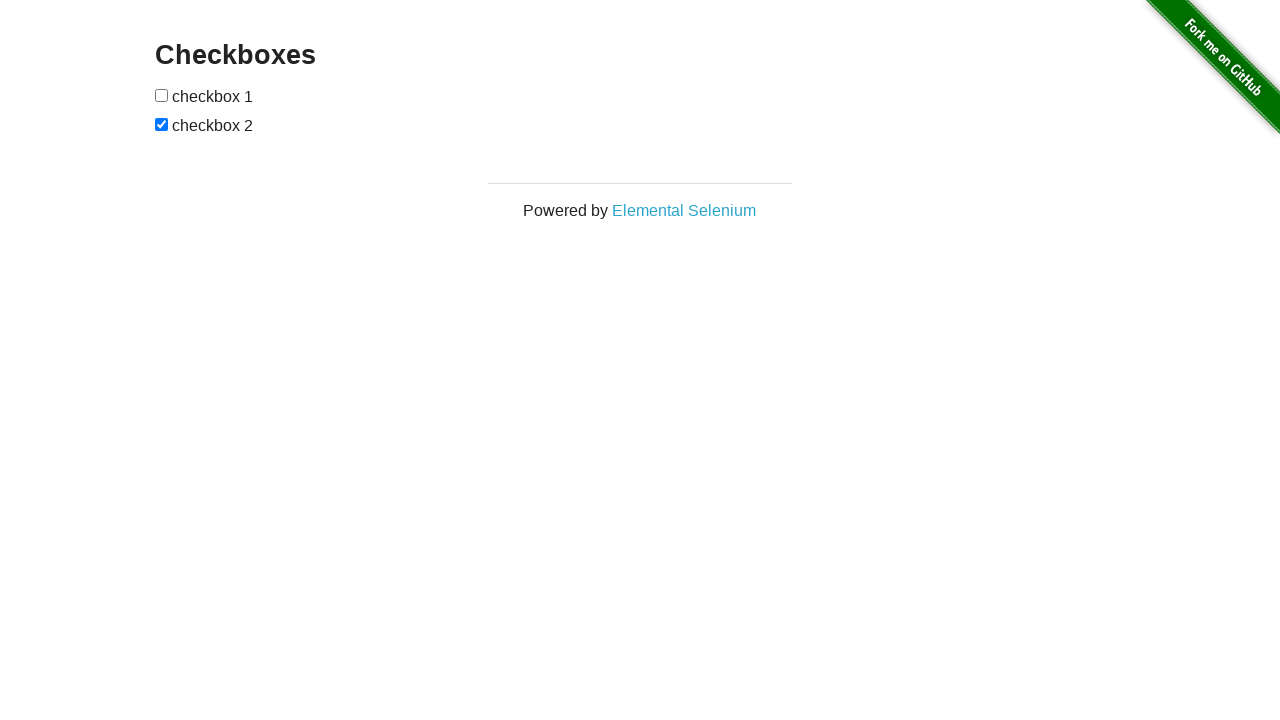

Located checkbox 2 element
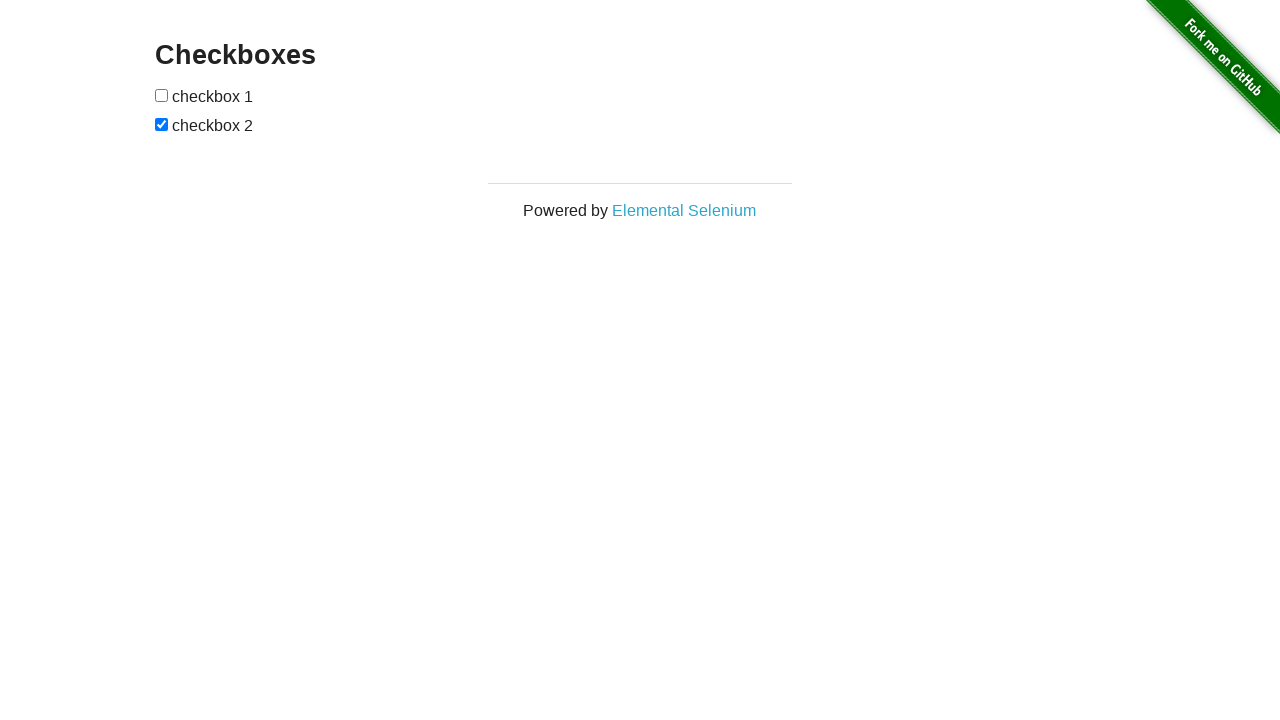

Verified checkbox 2 is initially checked
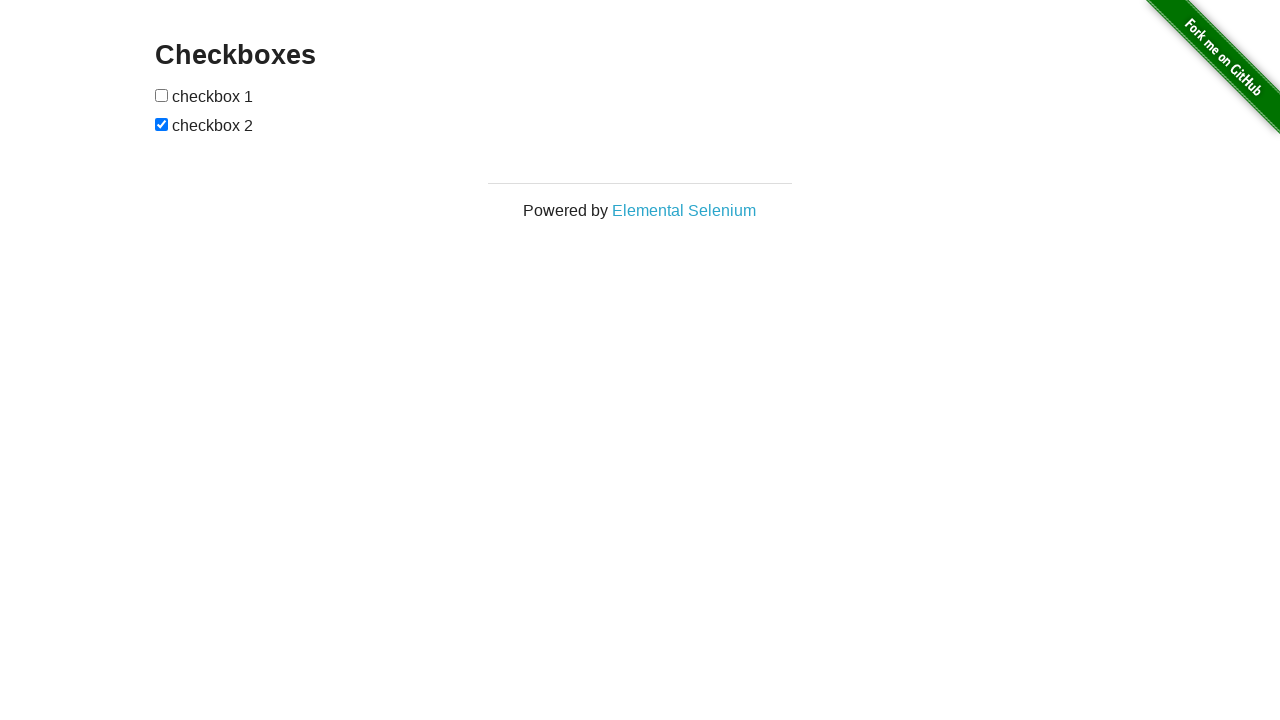

Clicked checkbox 2 to uncheck it at (162, 124) on #checkboxes input:nth-child(3)
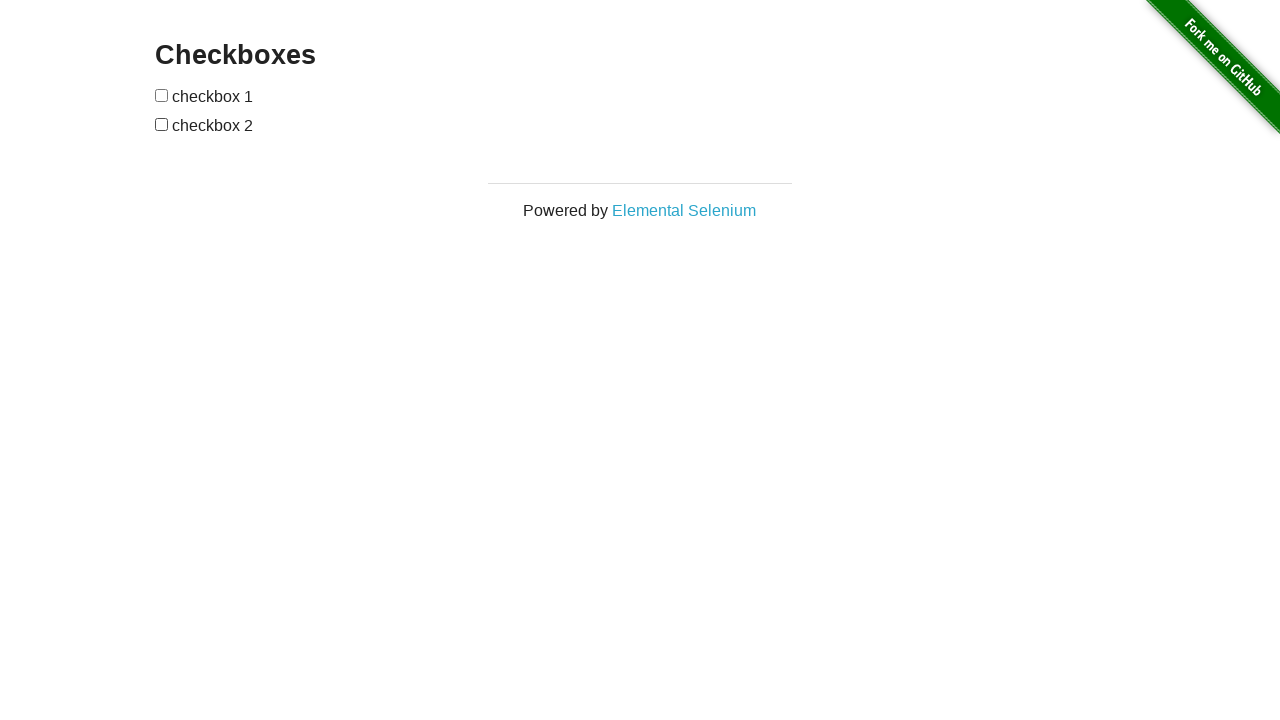

Verified checkbox 2 is now unchecked
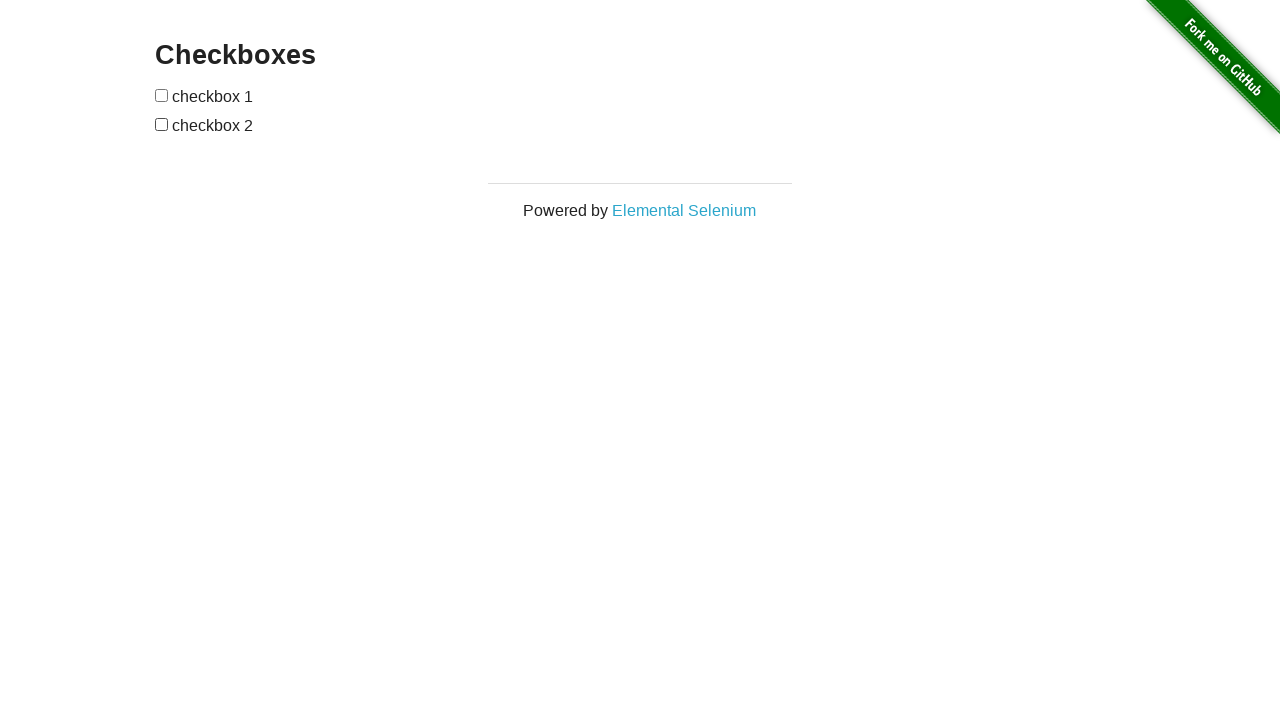

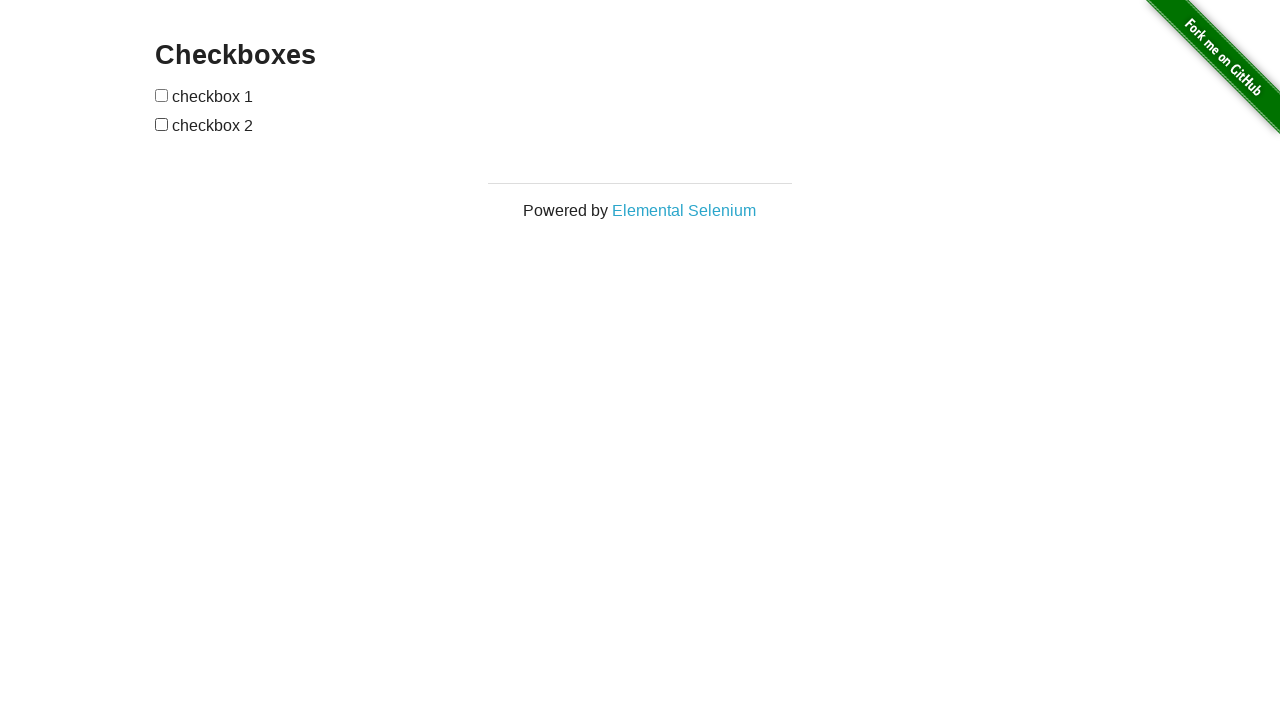